Navigates to Flipkart website and retrieves the page title

Starting URL: https://www.flipkart.com/

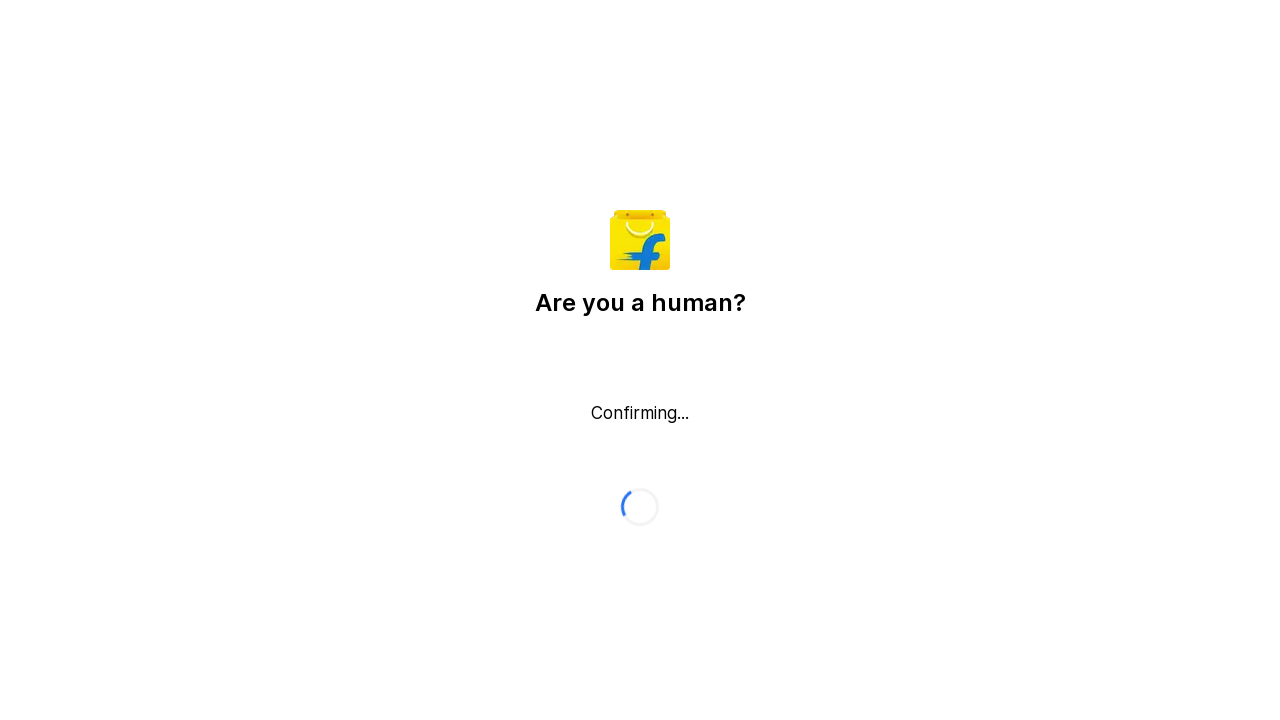

Retrieved page title from Flipkart website
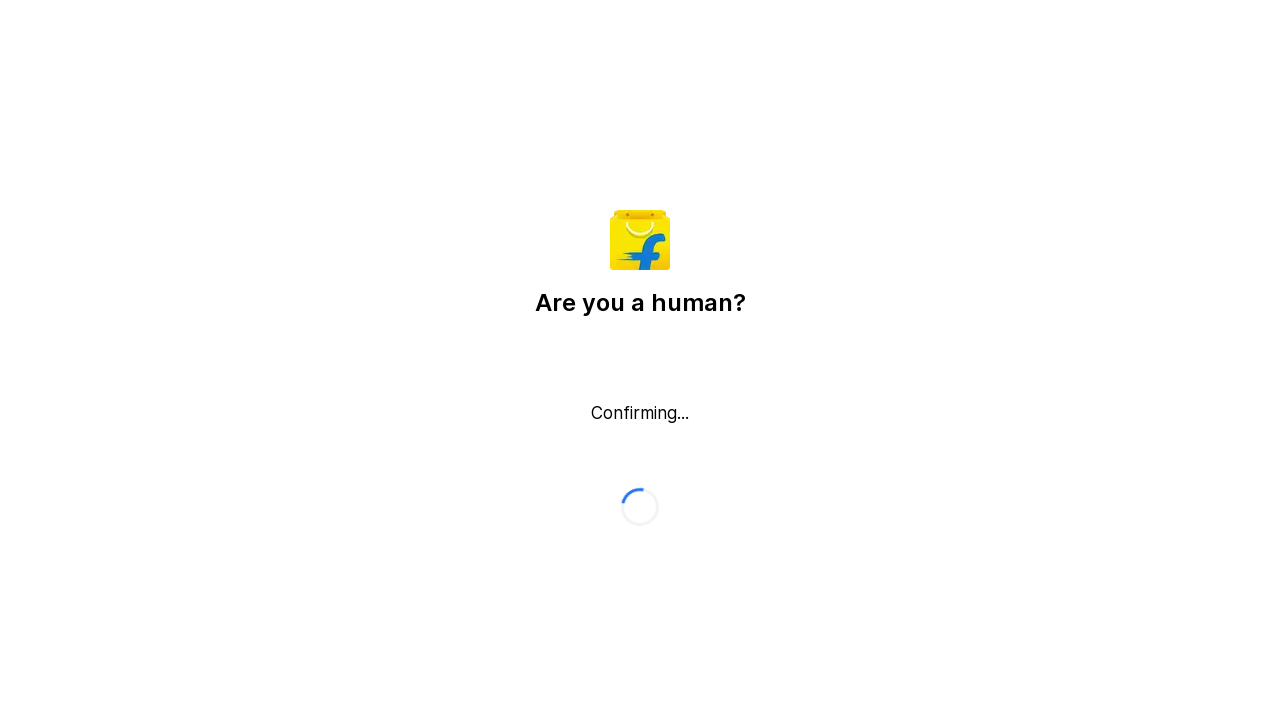

Printed page title to console
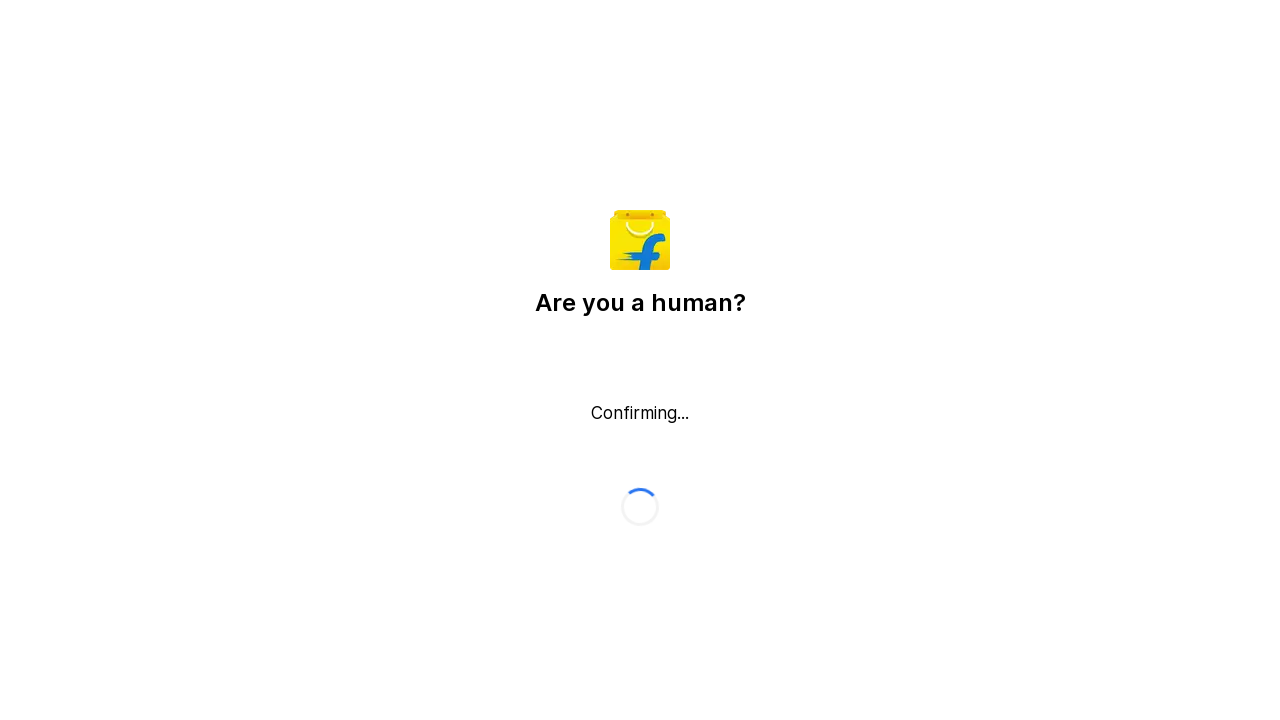

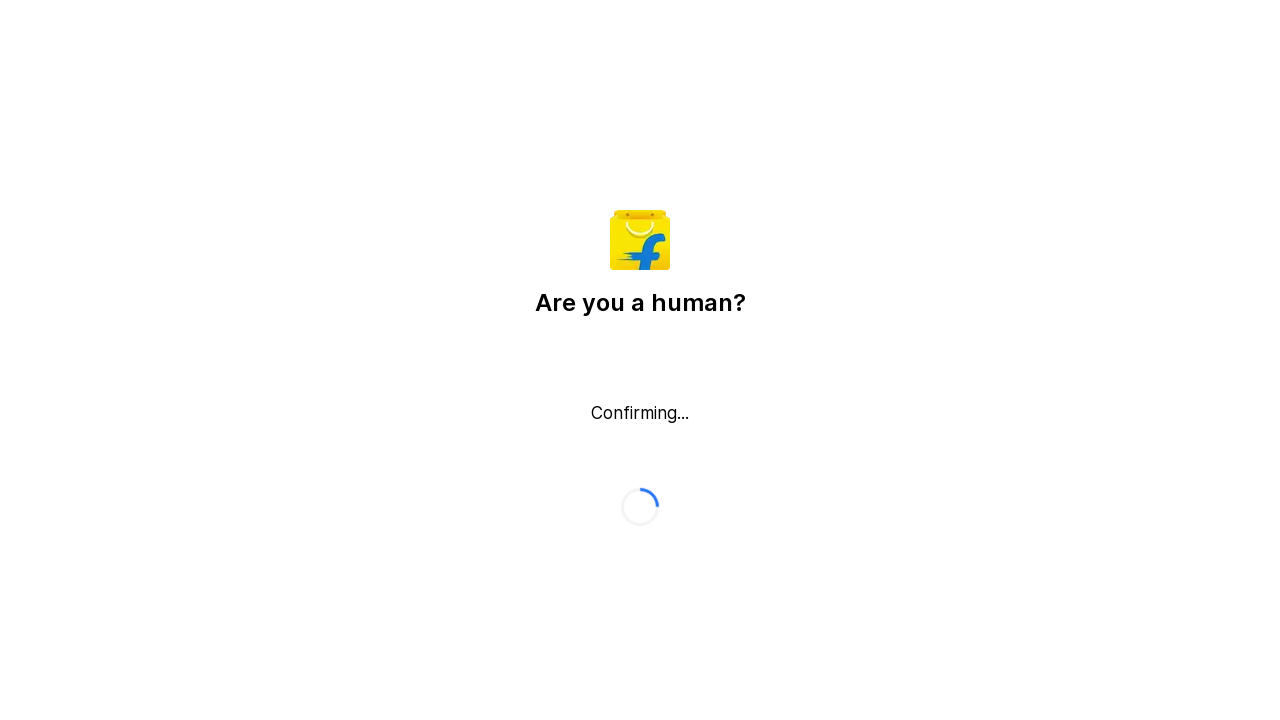